Tests that a page with loading images properly loads at least 3 images, then verifies the third image is present and accessible

Starting URL: https://bonigarcia.dev/selenium-webdriver-java/loading-images.html

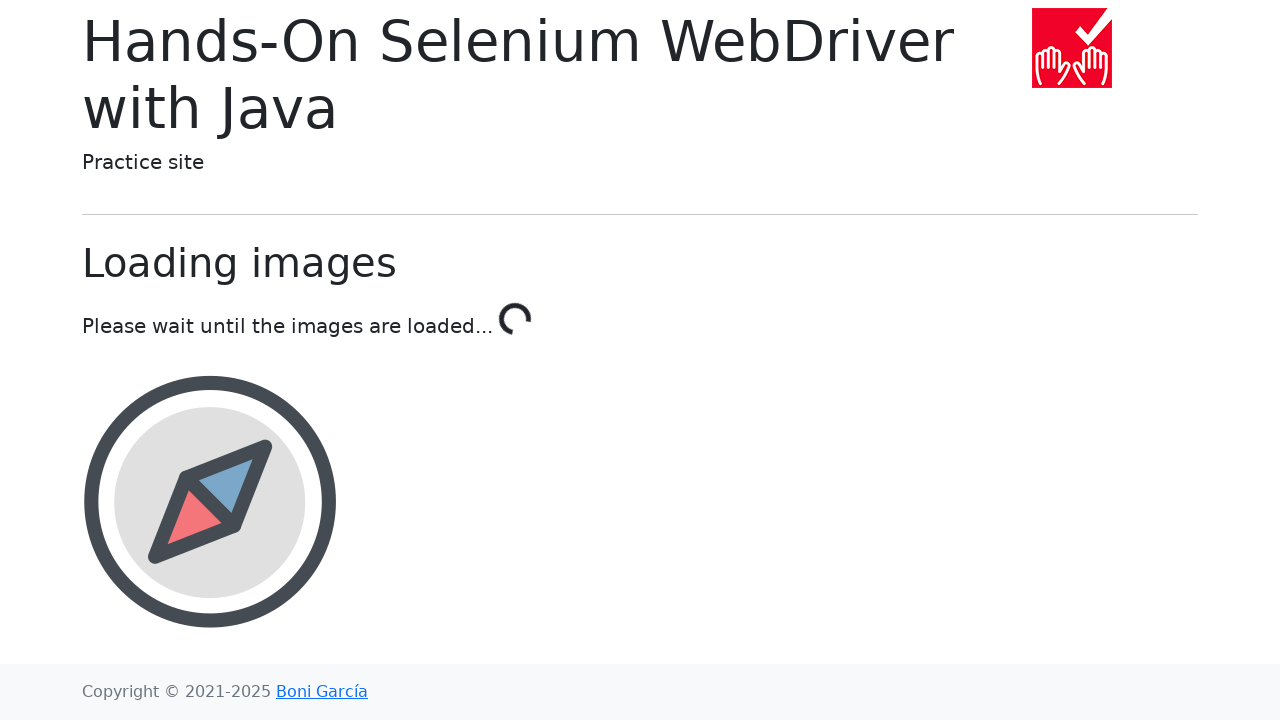

Waited for at least 3 images to load on the page
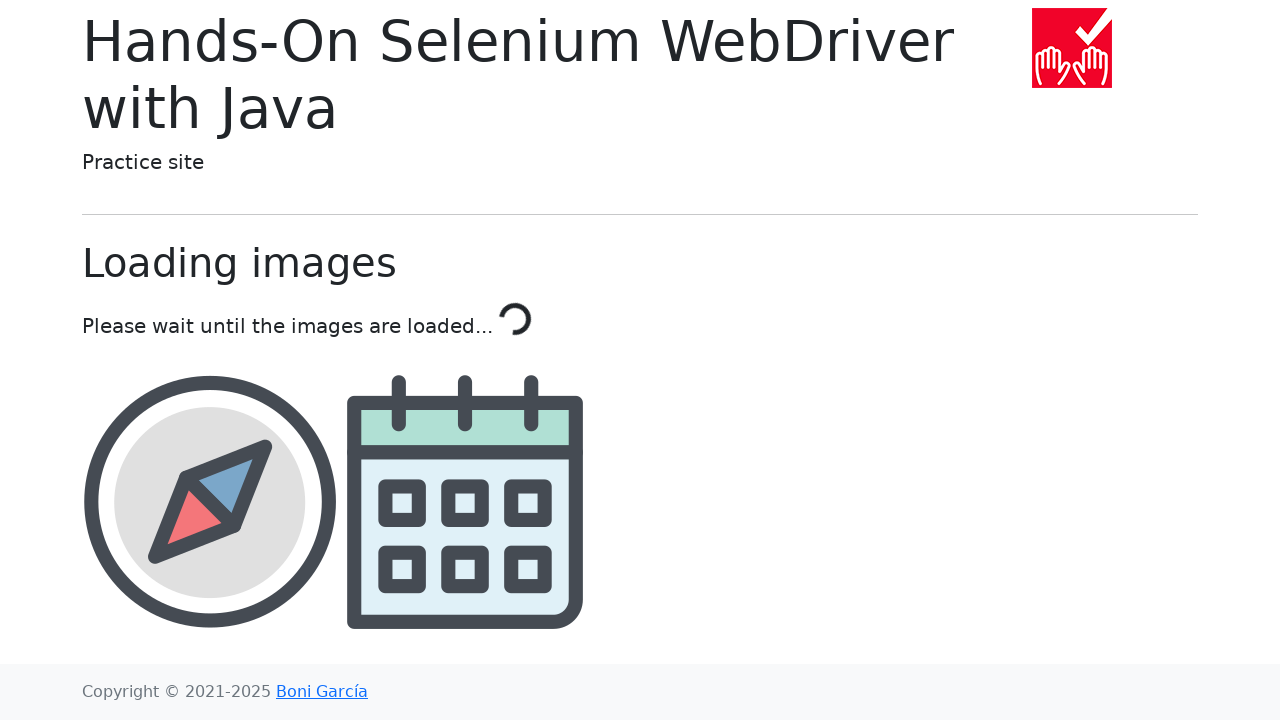

Located all image elements on the page
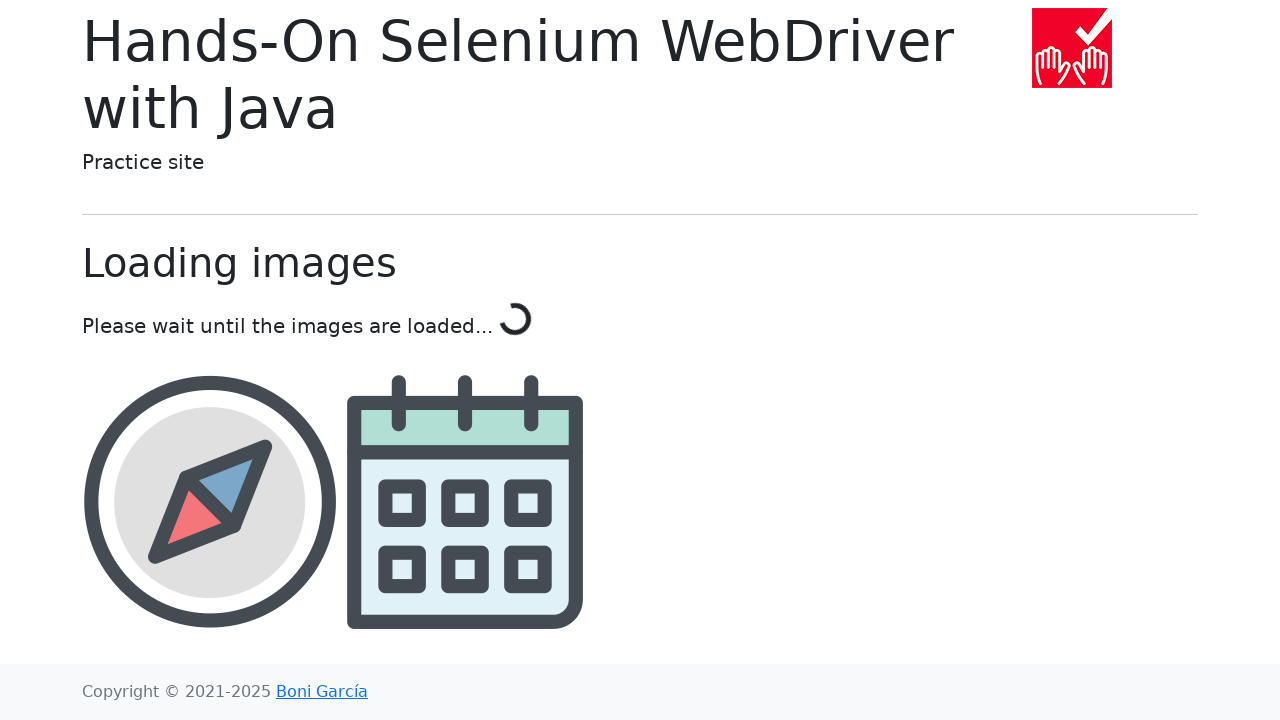

Selected the third image element
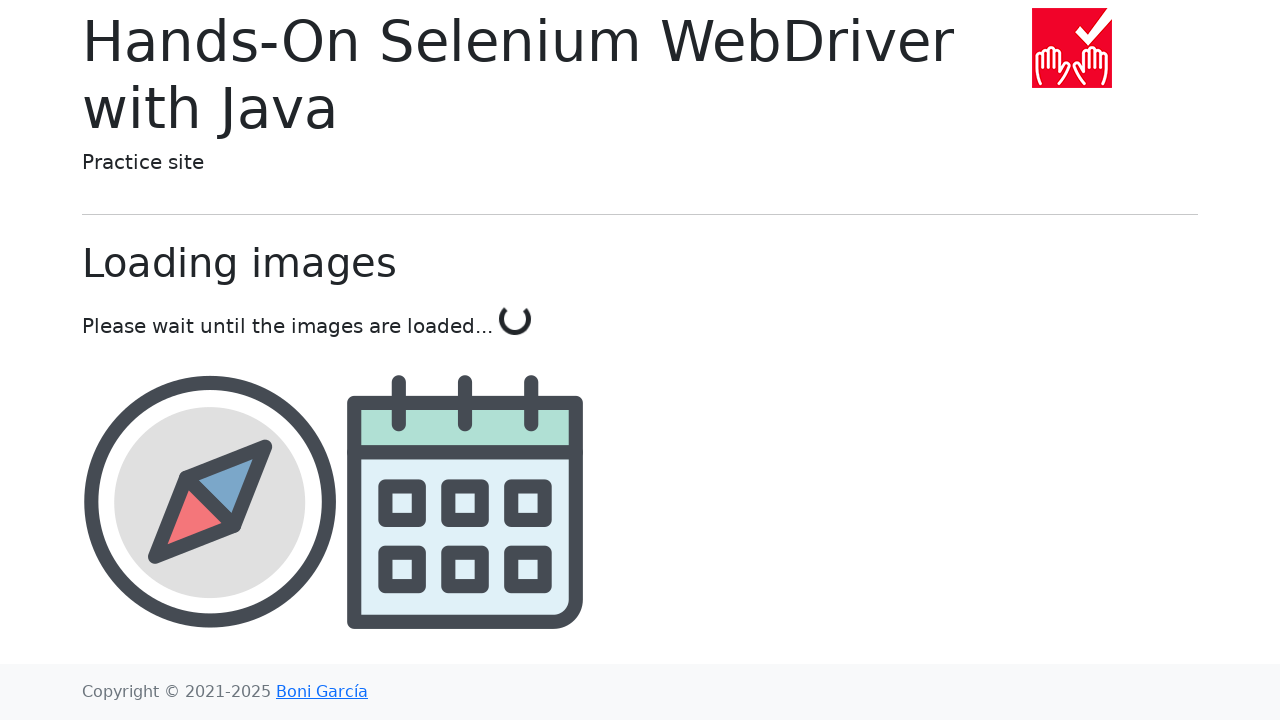

Verified the third image is visible and accessible
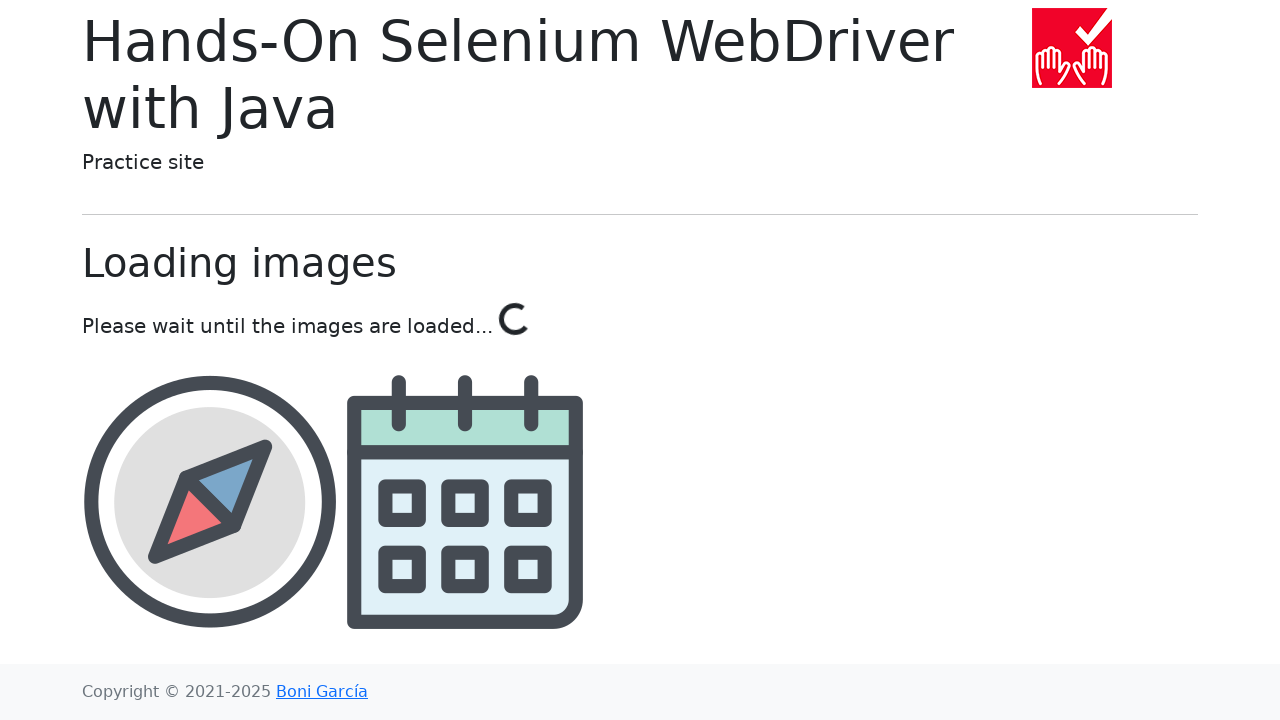

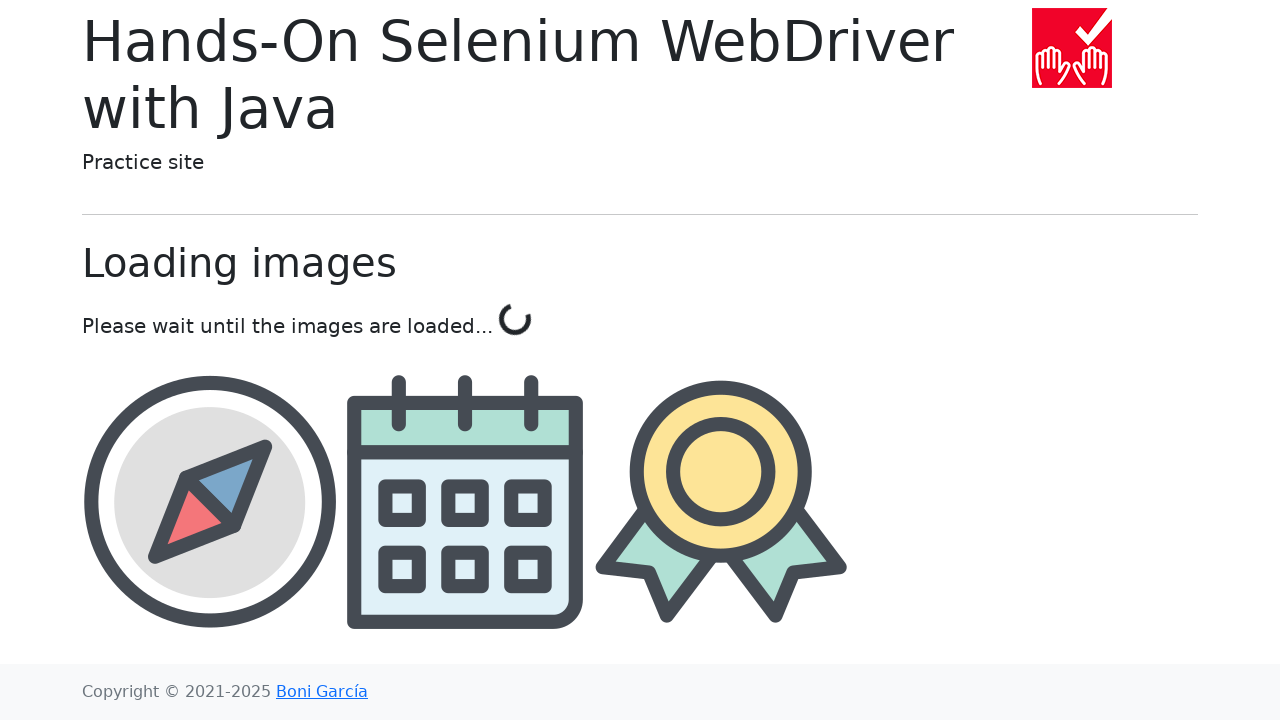